Automates the Kirby Cafe reservation process by agreeing to terms, selecting number of guests (2), choosing a month (March), and selecting a specific date/time slot from the calendar grid.

Starting URL: https://kirbycafe-reserve.com/guest/tokyo/

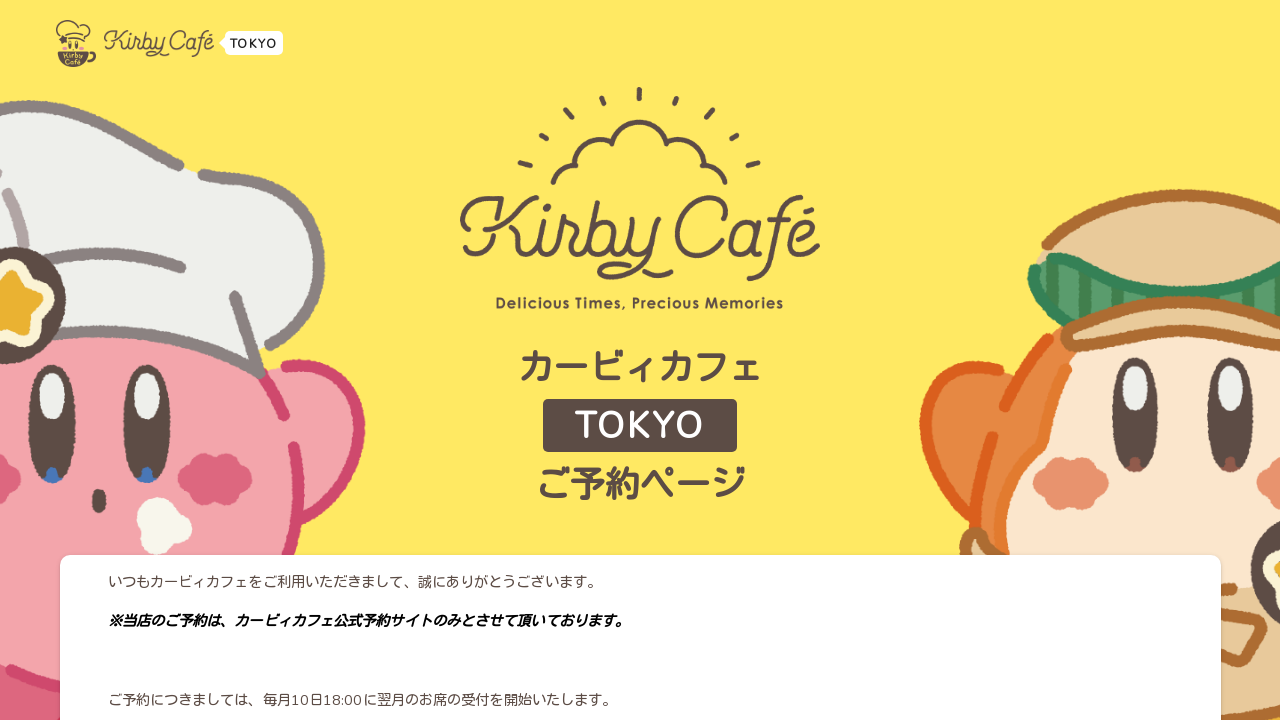

Waited for terms and conditions confirmation element to load
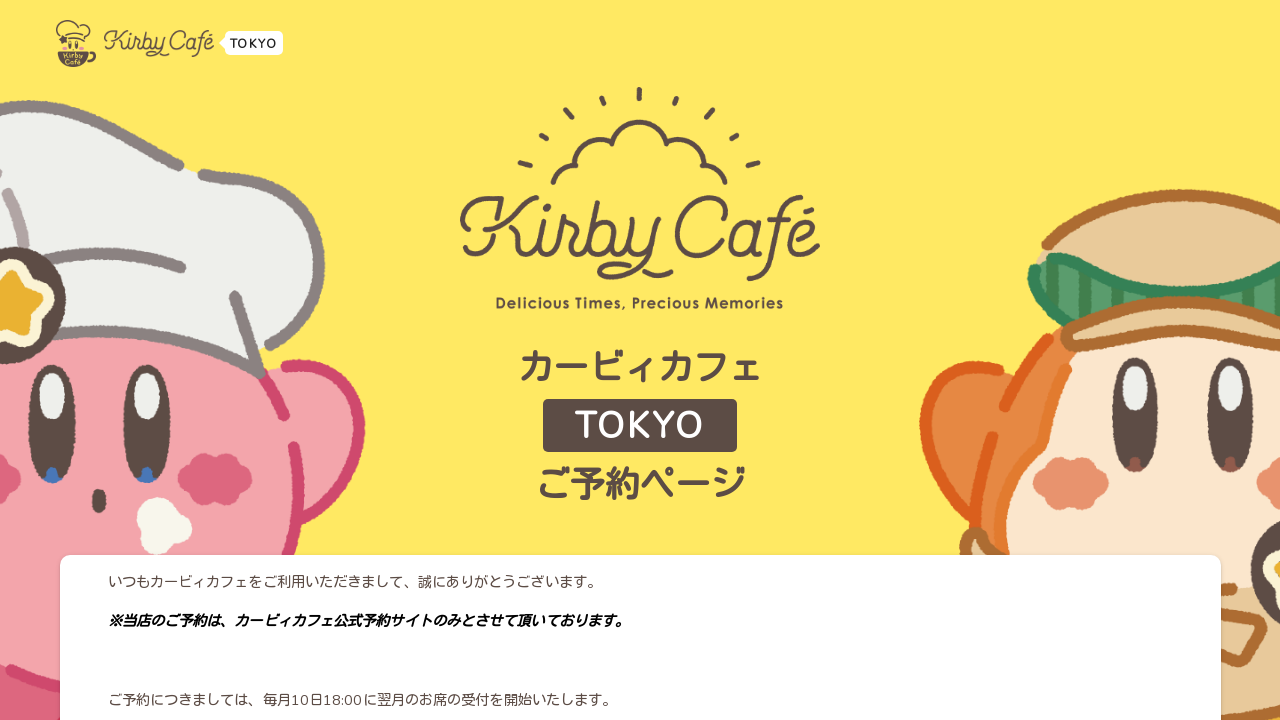

Clicked 'I have confirmed the above content' checkbox at (656, 568) on xpath=//*[contains(text(),'上記の内容を確認しました')]
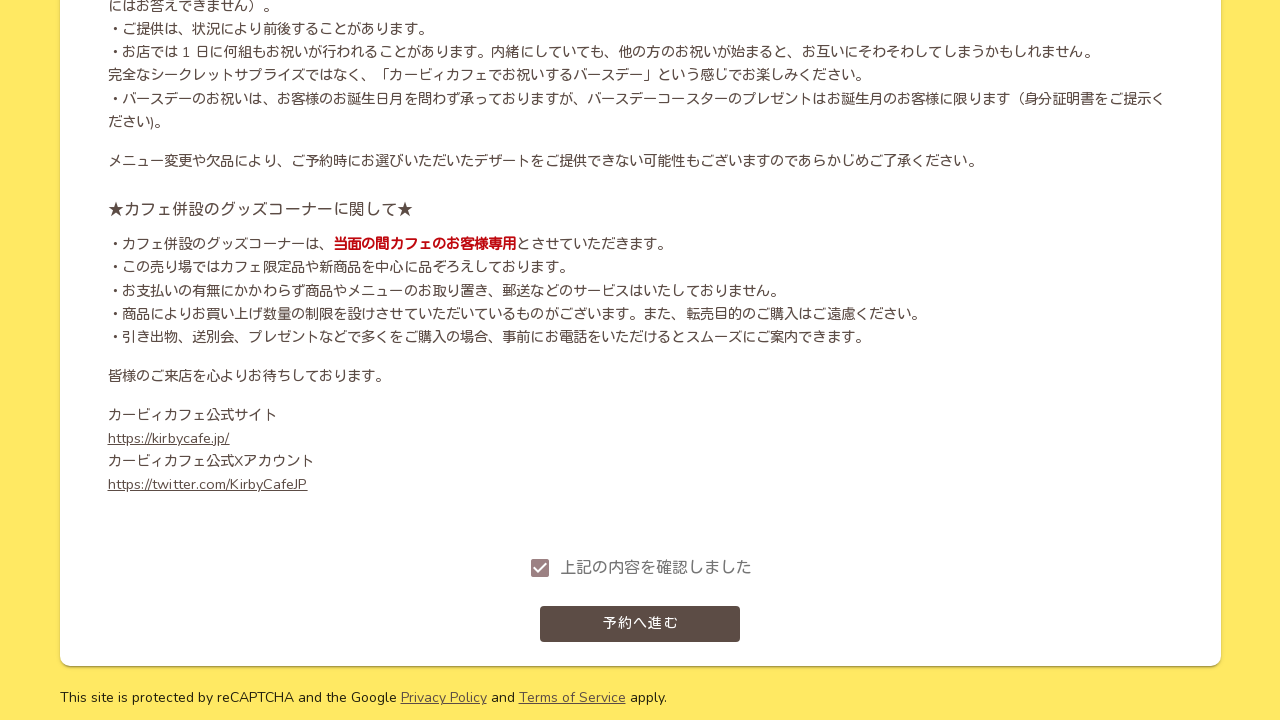

Clicked 'Proceed to reservation' button at (640, 624) on xpath=//*[contains(text(),'予約へ進む')]
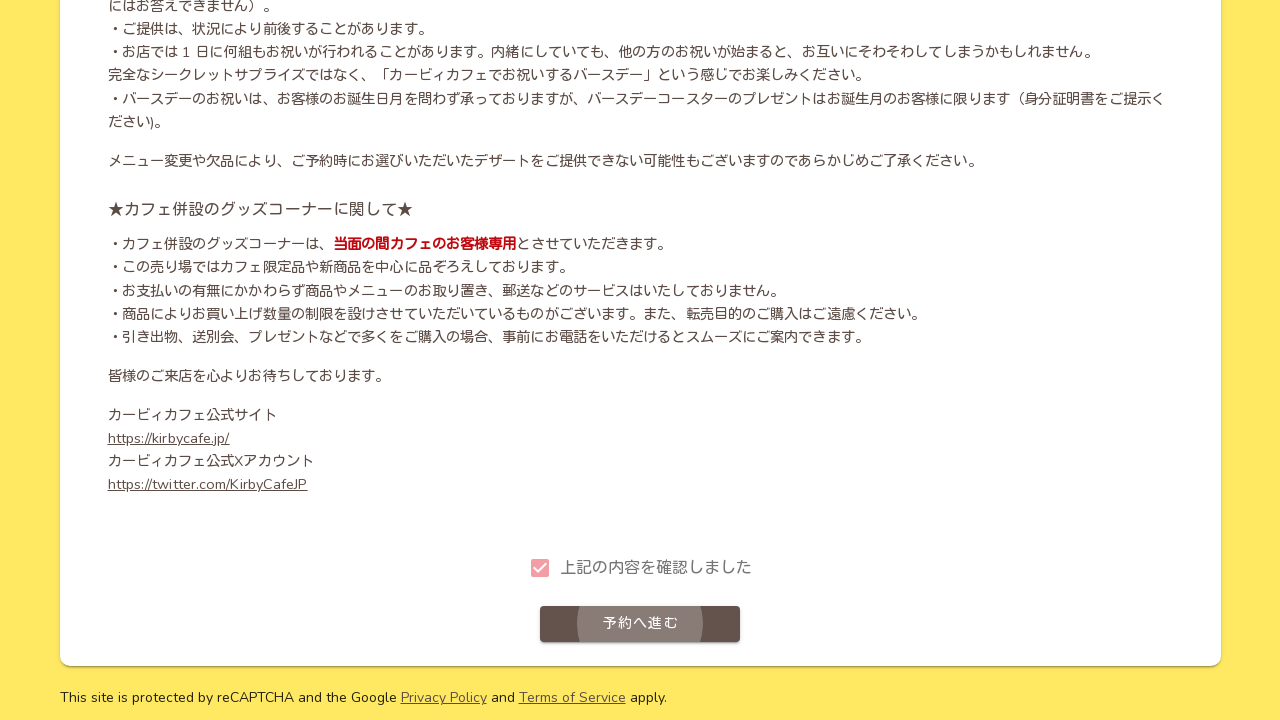

Waited for confirmation dialog to appear
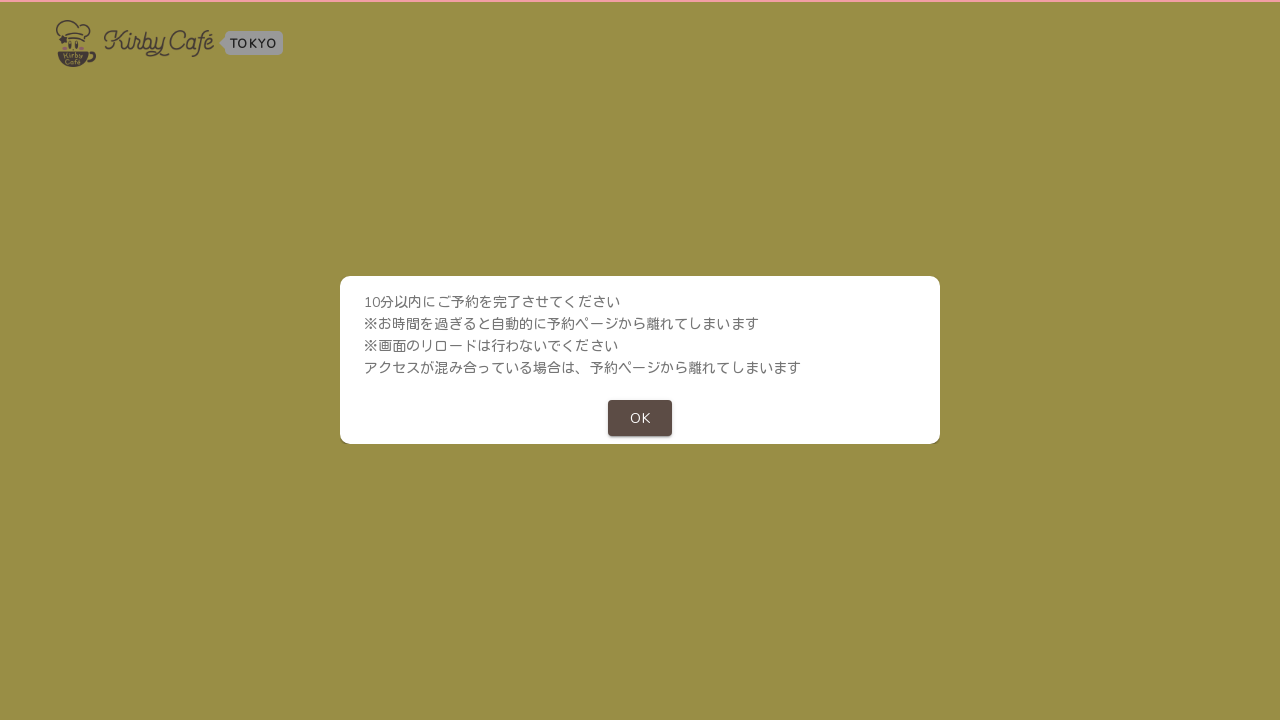

Clicked confirmation dialog button at (640, 418) on xpath=/html/body/div/div/div/div[1]/div/div/div[2]/button
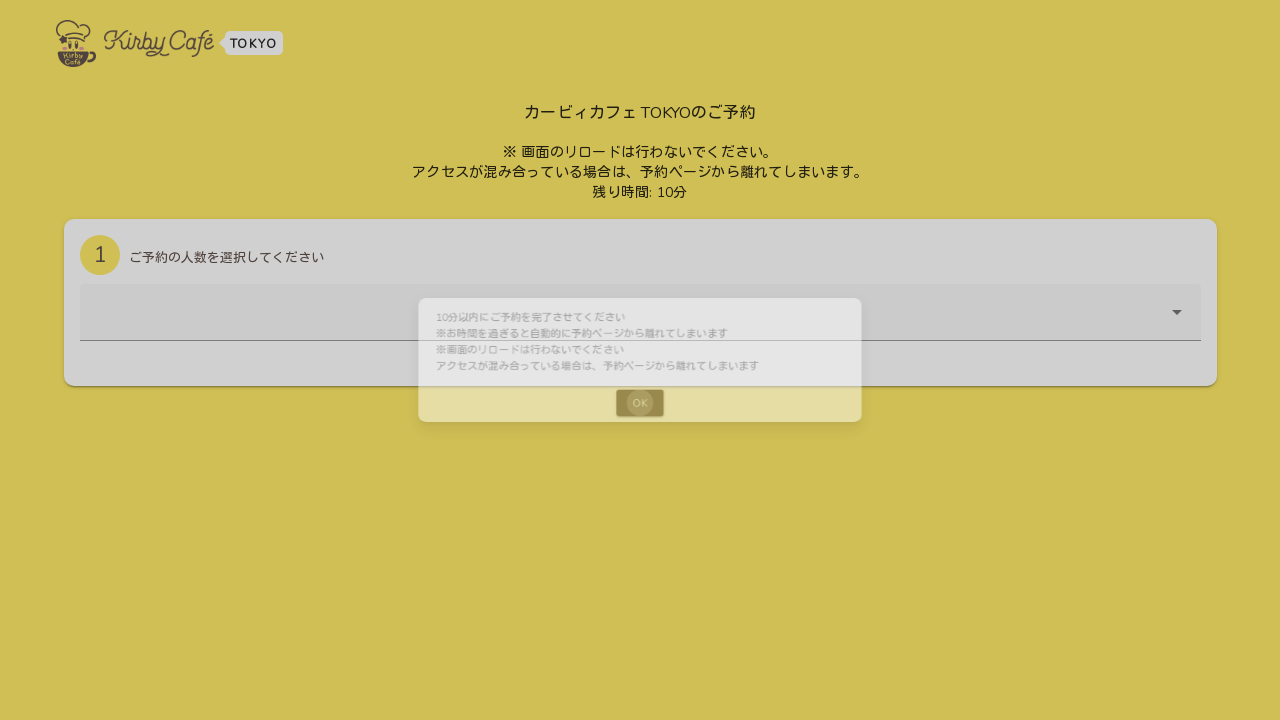

Clicked guest count dropdown to open at (640, 327) on div.v-input.theme--light.v-text-field.v-text-field--filled.v-text-field--is-boot
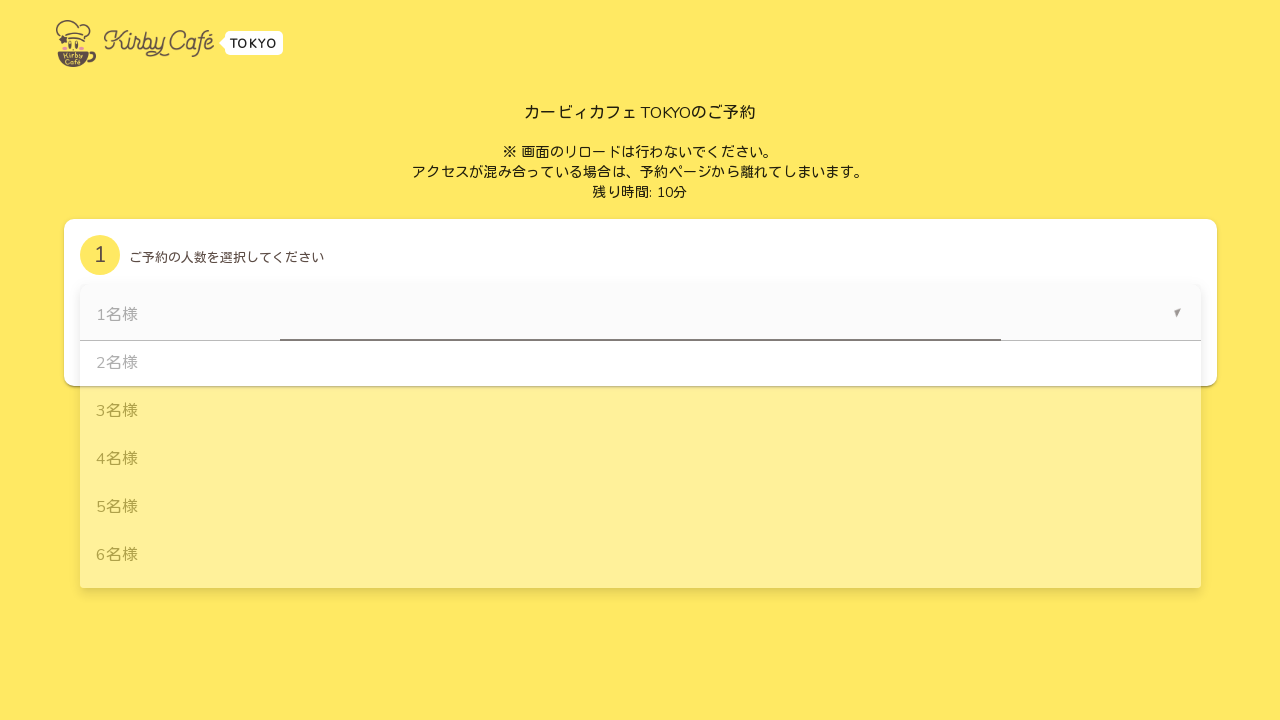

Selected 2 guests from dropdown menu at (640, 364) on xpath=//div[contains(text(),'2名様')]
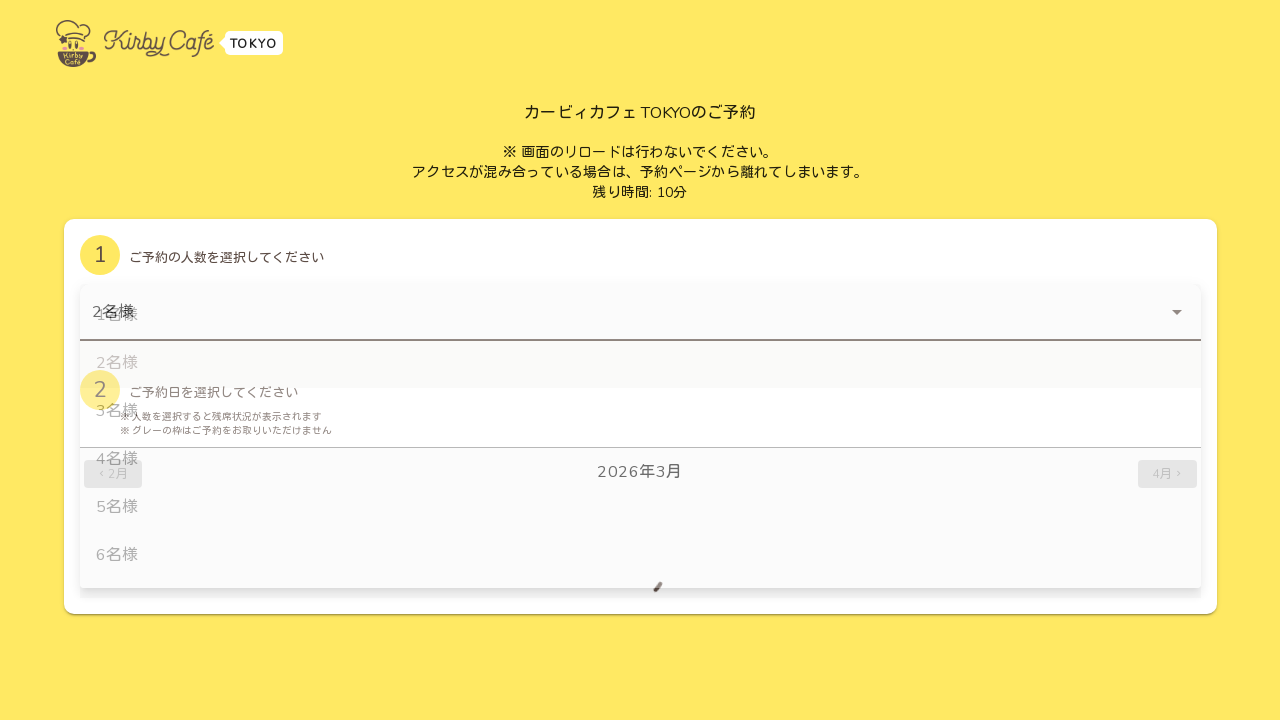

Clicked March (3月) to select month at (640, 472) on xpath=//*[contains(text(), '3月')]
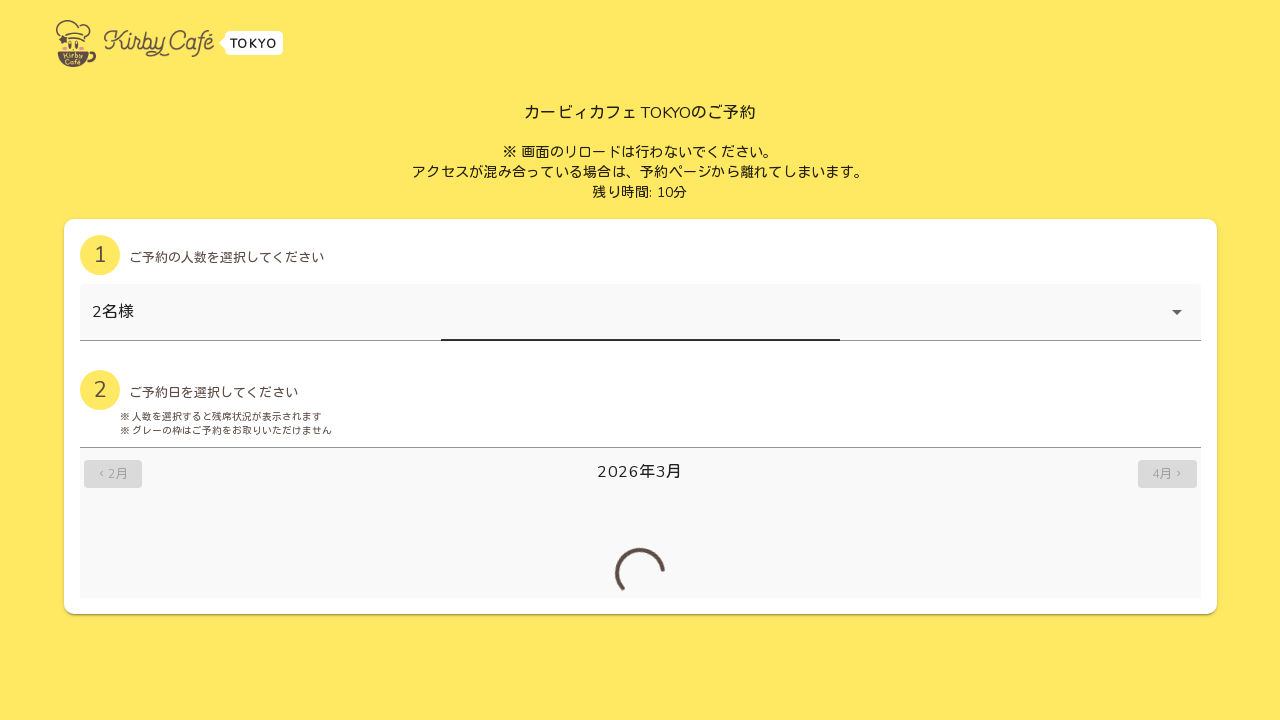

Waited for calendar to update after month selection
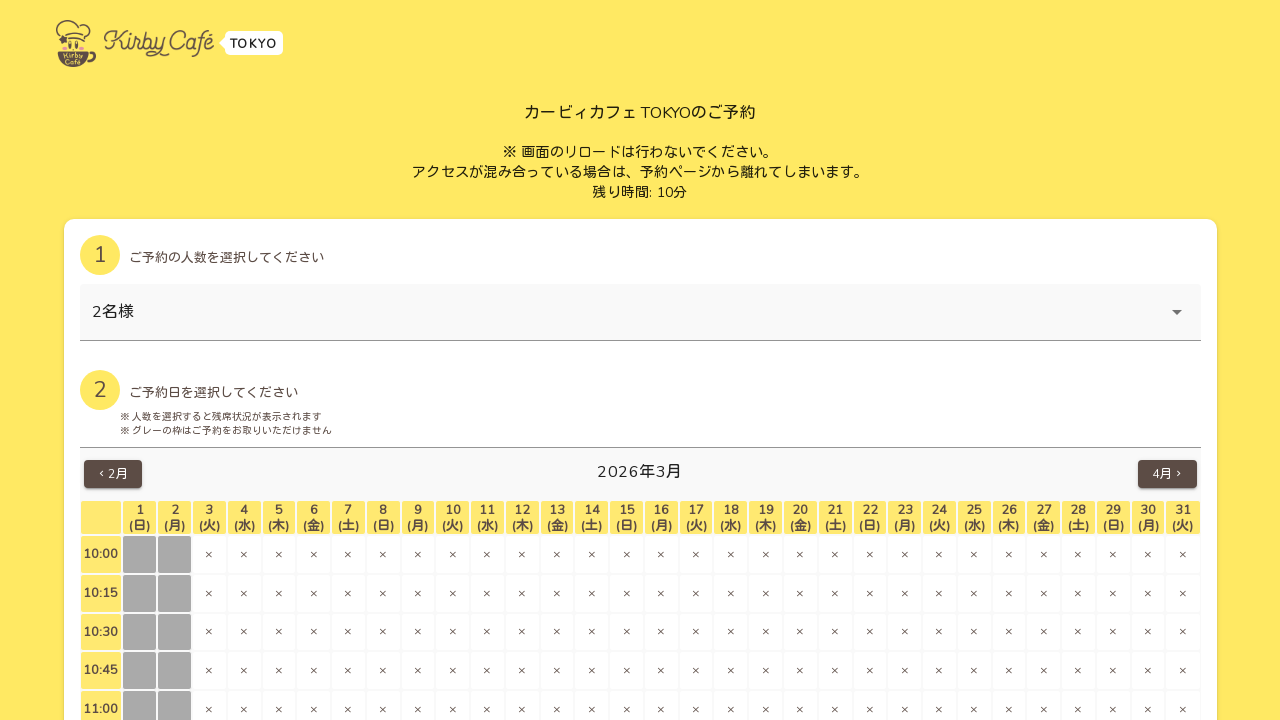

Selected March 21st time slot from calendar grid at (835, 554) on xpath=/html/body/div/div/div/div[3]/div[2]/div/div[1]/div[2]/div[2]/div[2]/table
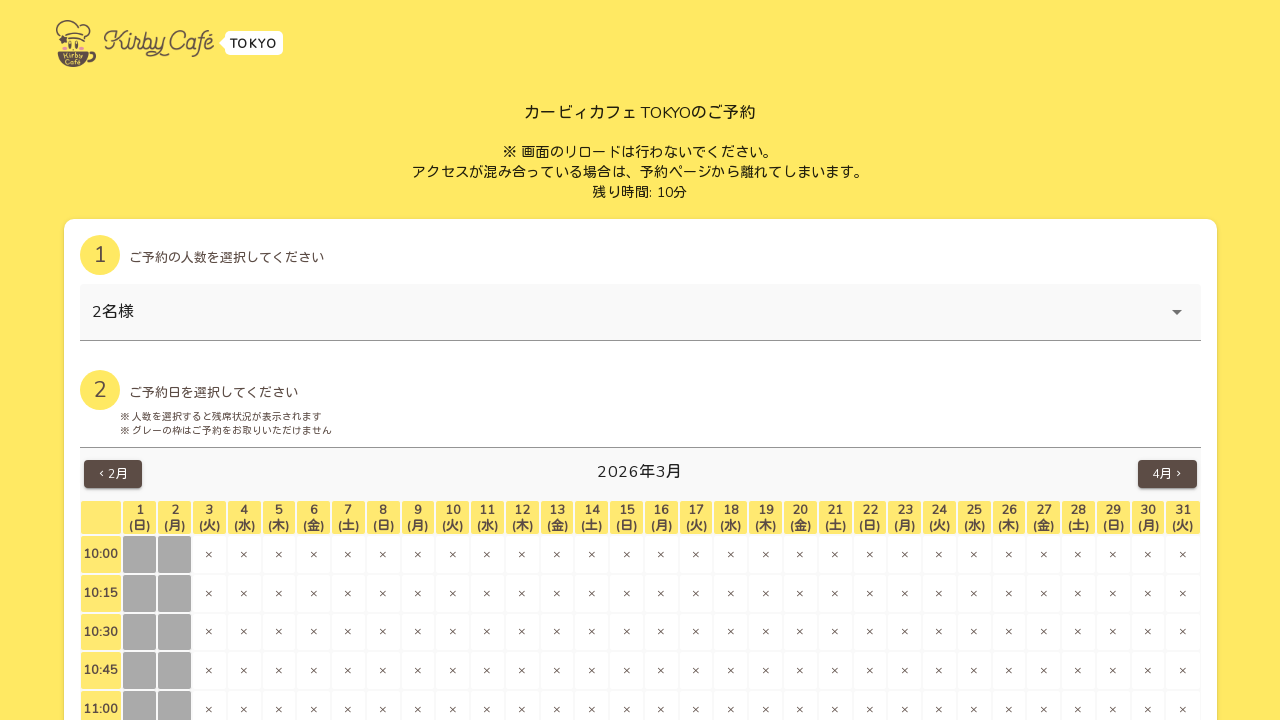

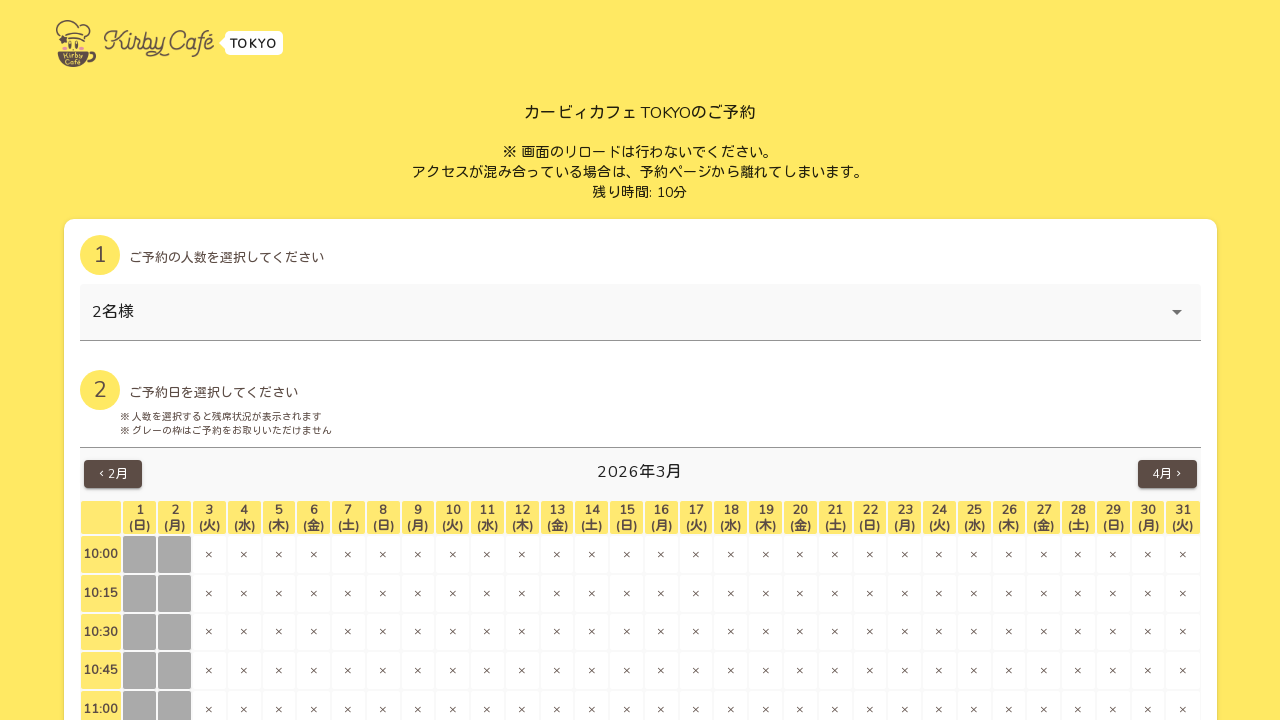